Tests drag and drop functionality within an iframe on jQuery UI demo page, then navigates back to parent frame

Starting URL: https://jqueryui.com/droppable/

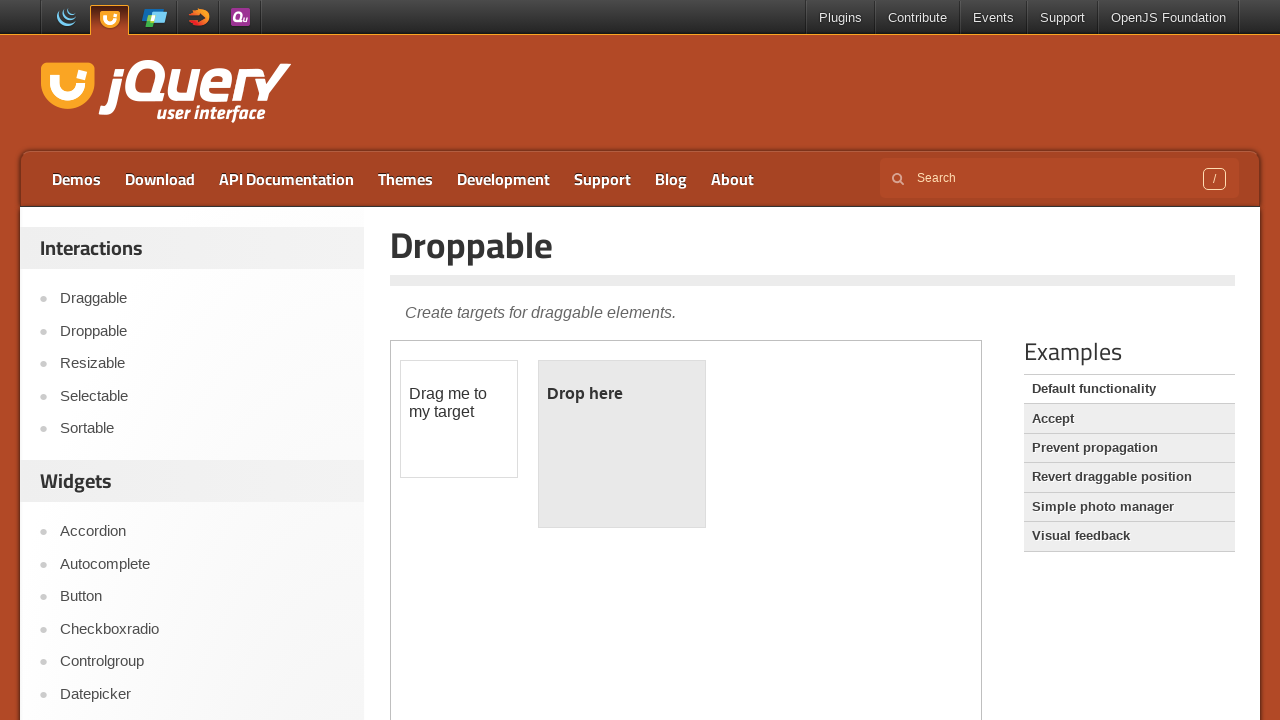

Located iframe containing drag and drop demo
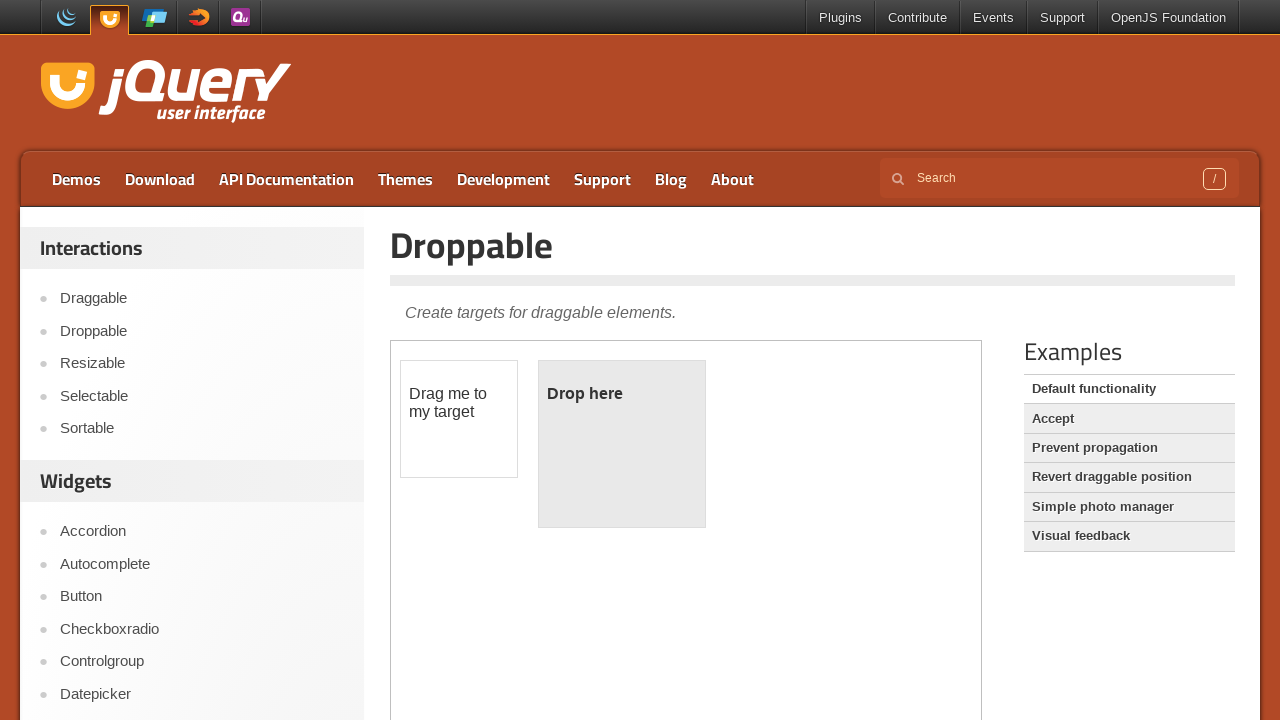

Located draggable element within iframe
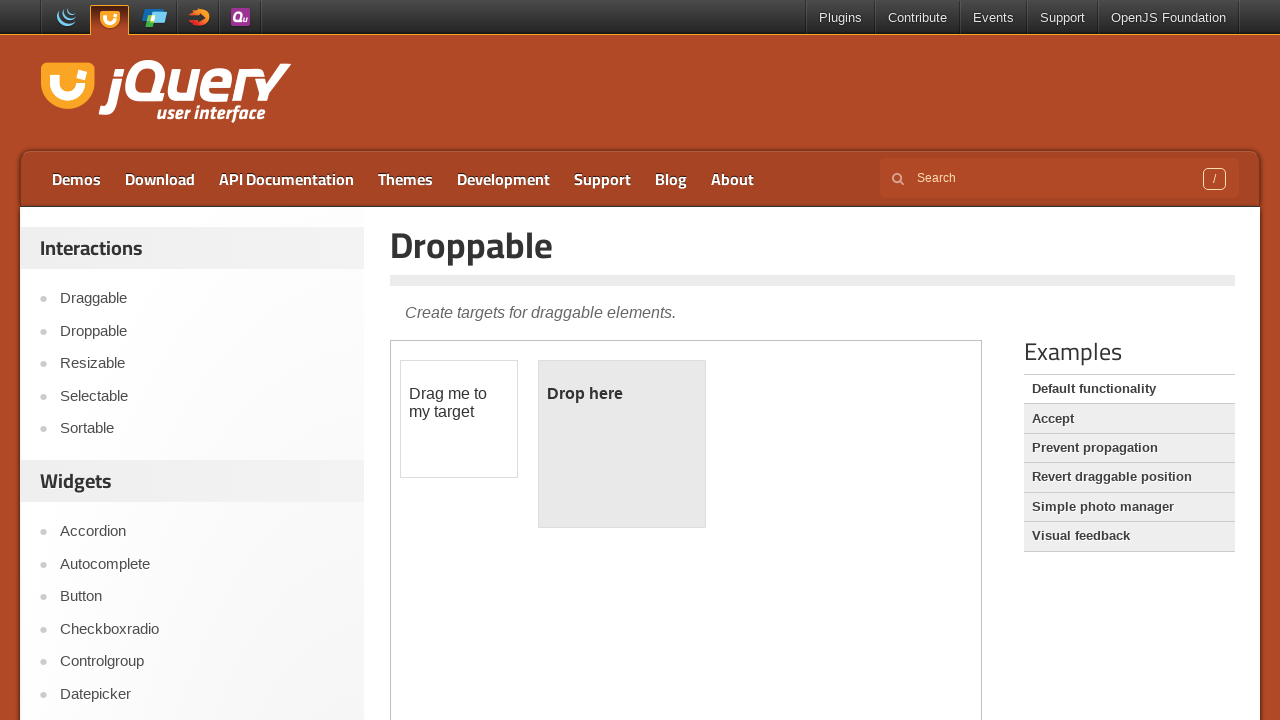

Located droppable target element within iframe
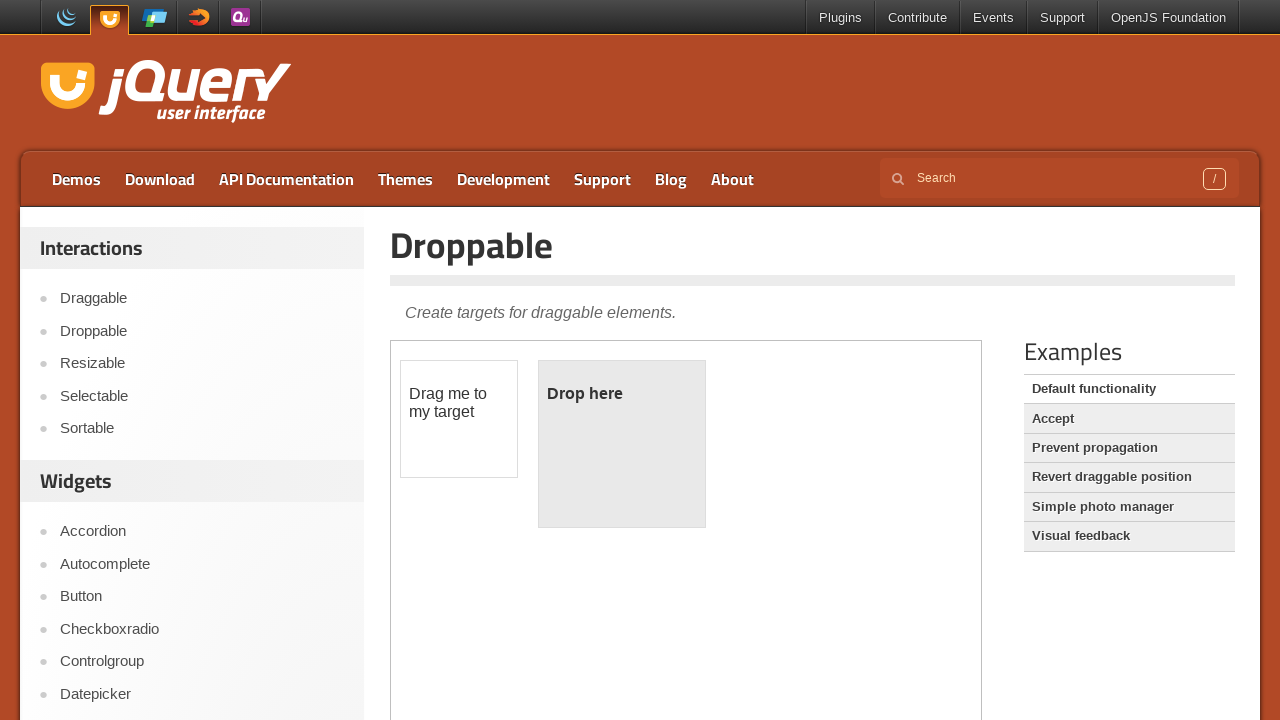

Dragged draggable element to droppable target at (622, 444)
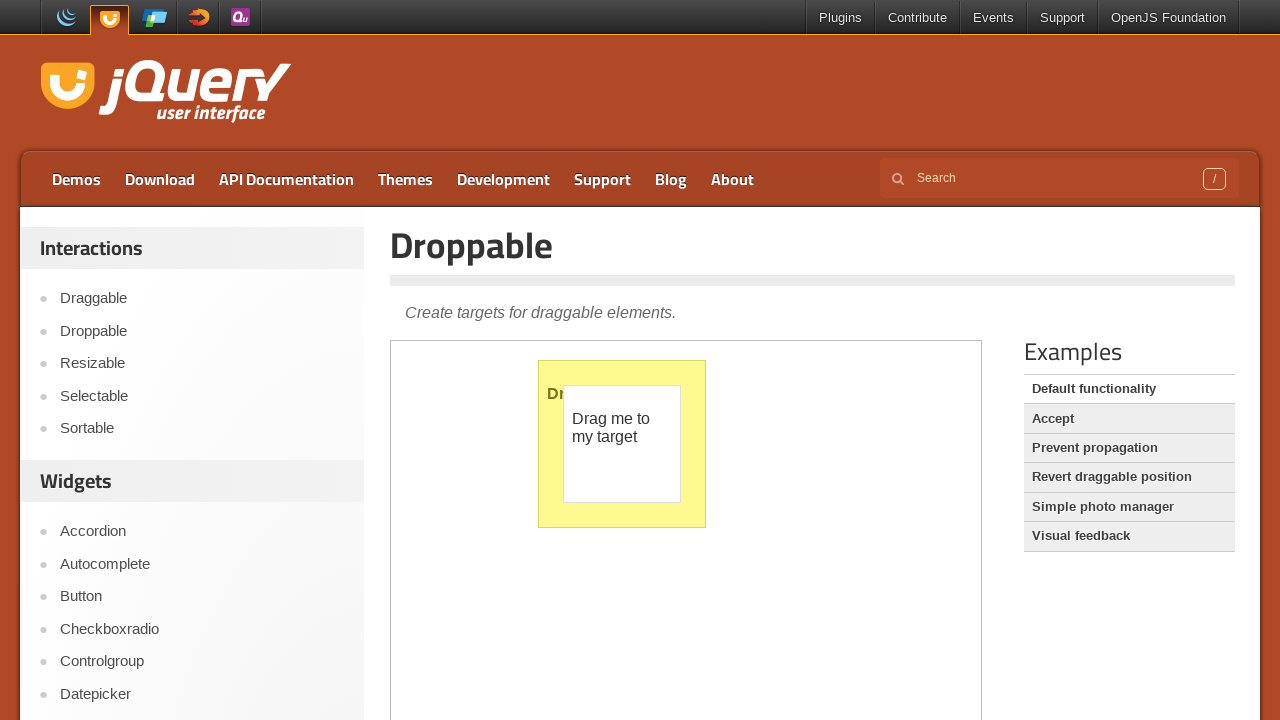

Clicked Demos link in parent frame to navigate away from droppable demo at (76, 179) on text=Demos
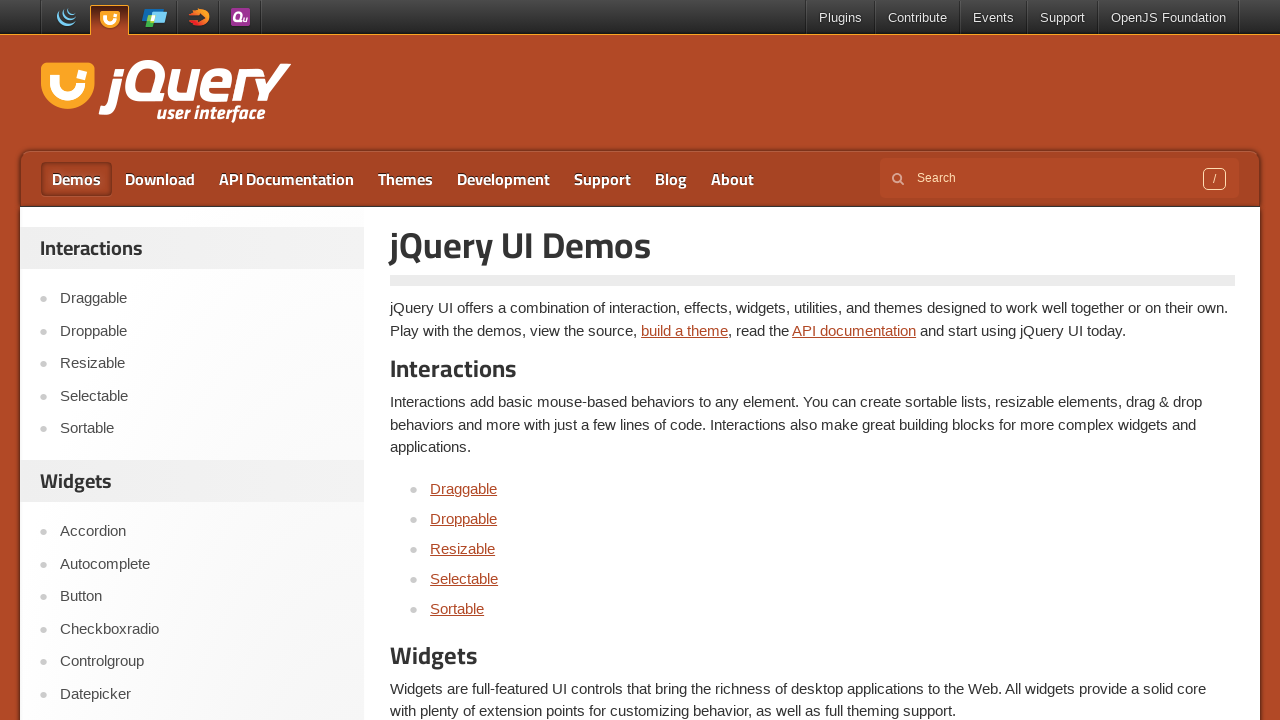

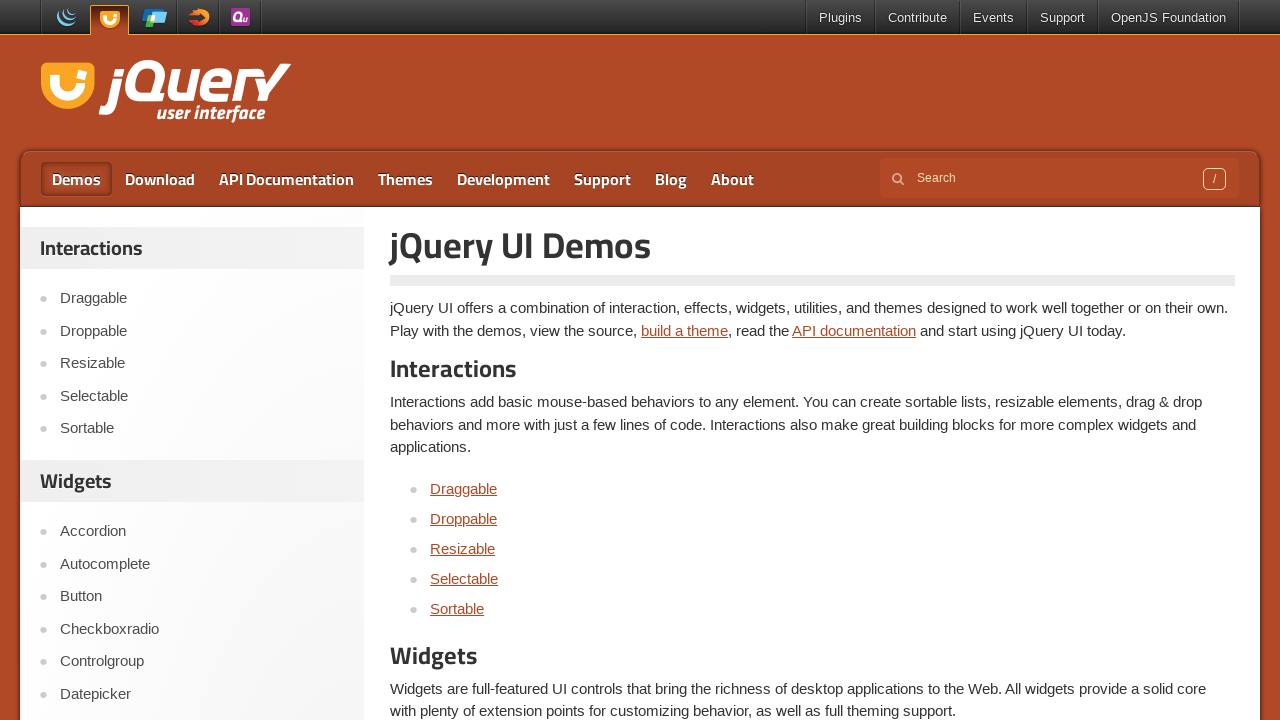